Tests sorting the "Due" column on the second table (table2) which has semantic class attributes, making locators more expressive and maintainable.

Starting URL: http://the-internet.herokuapp.com/tables

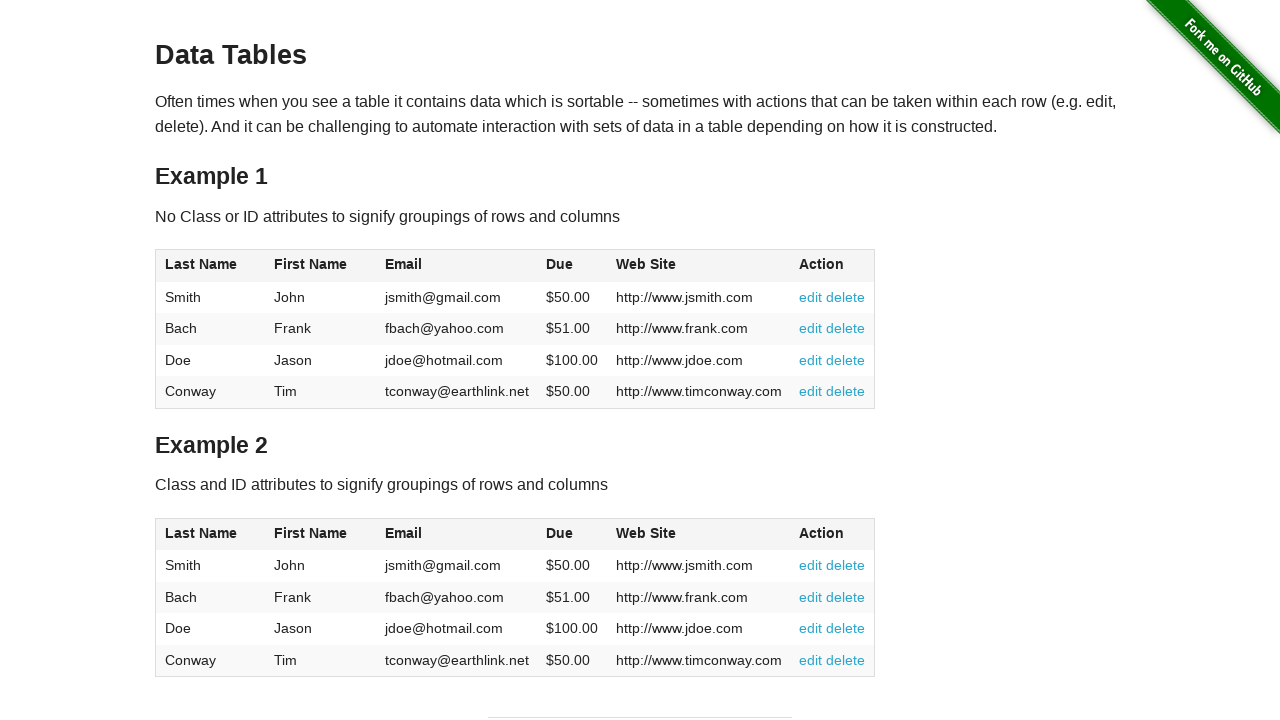

Clicked the Due column header on table2 using semantic class selector at (560, 533) on #table2 thead .dues
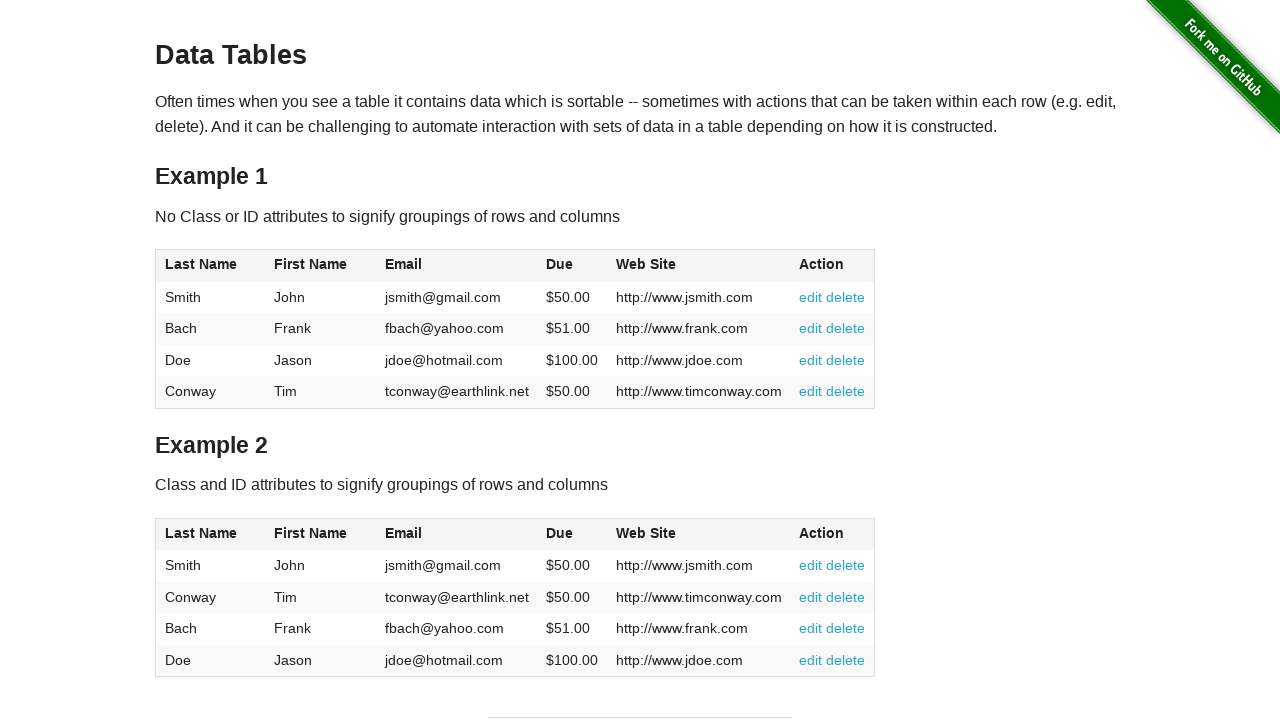

Waited for dues cells in table2 body to be visible
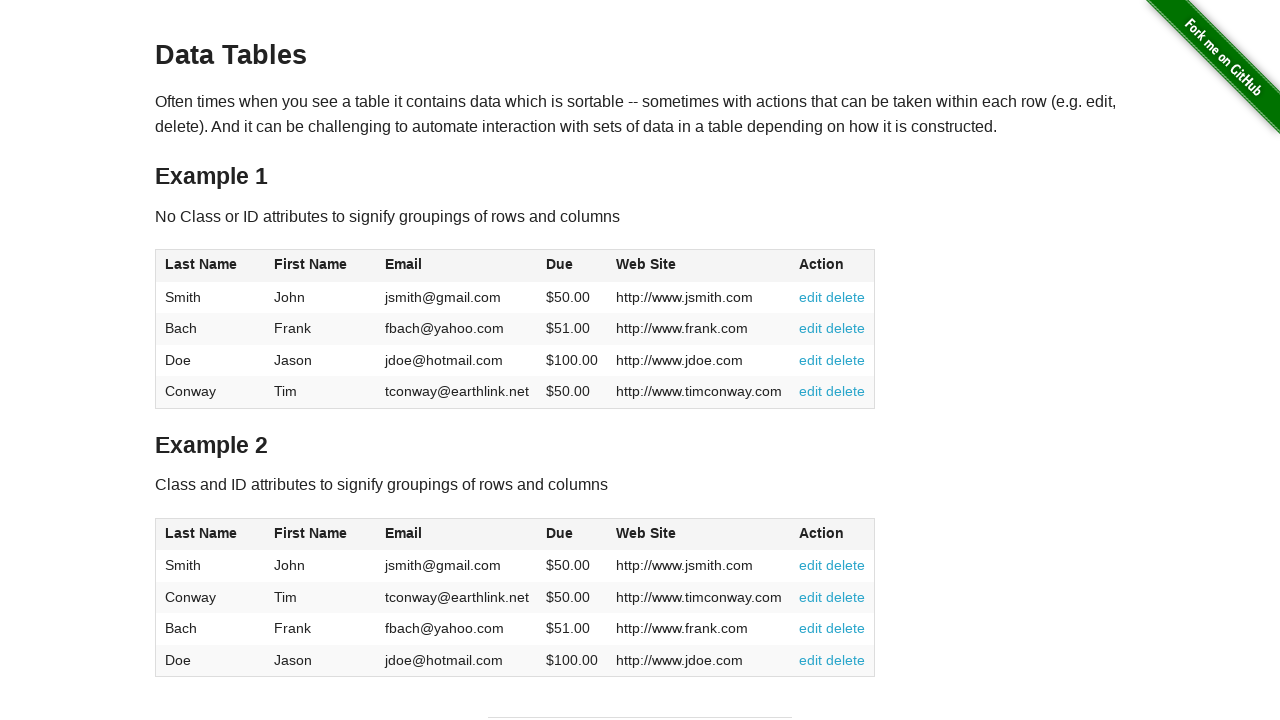

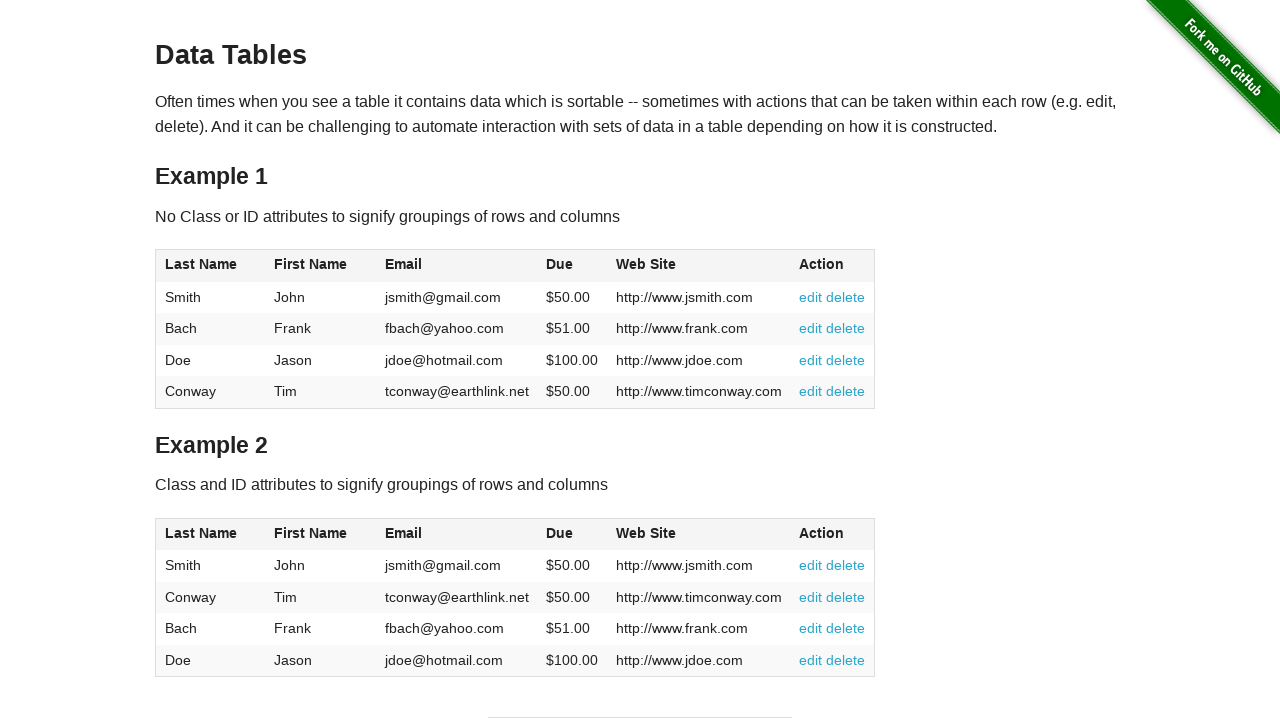